Solves a math captcha by calculating the logarithm of a value, filling the answer, and selecting checkboxes before submitting

Starting URL: http://suninjuly.github.io/math.html

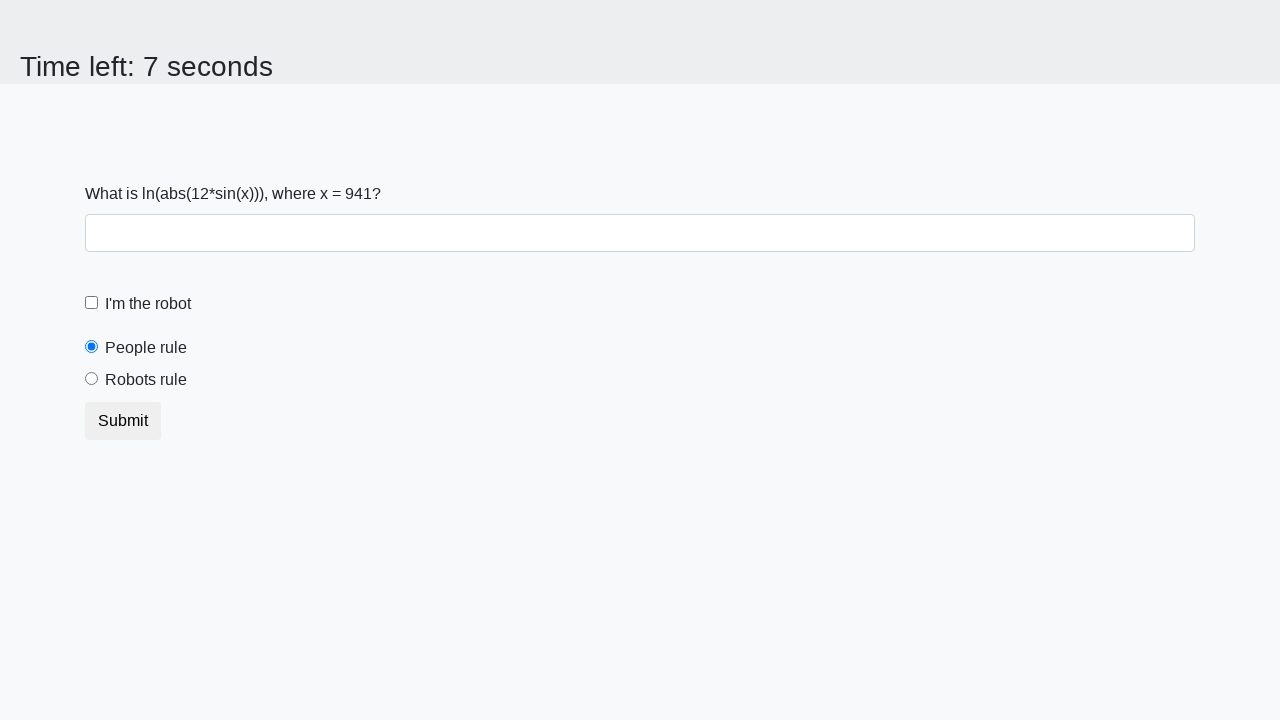

Retrieved x value from the page
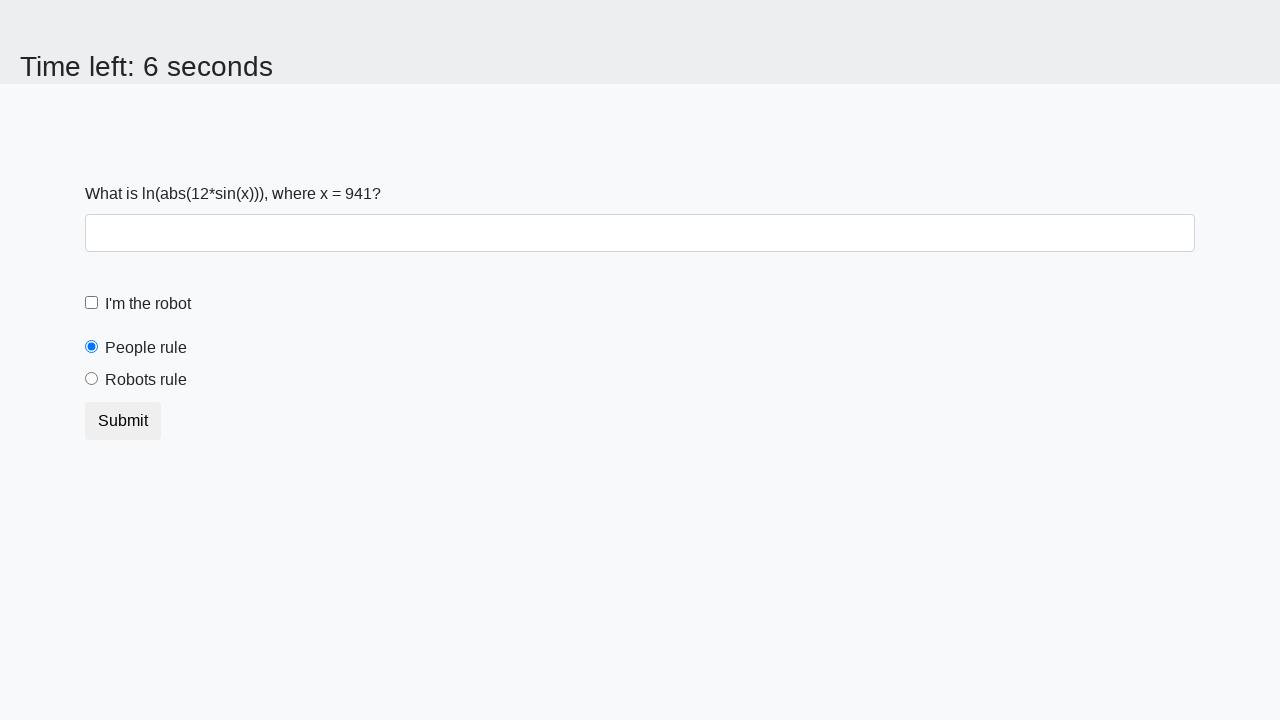

Calculated logarithm answer using math formula
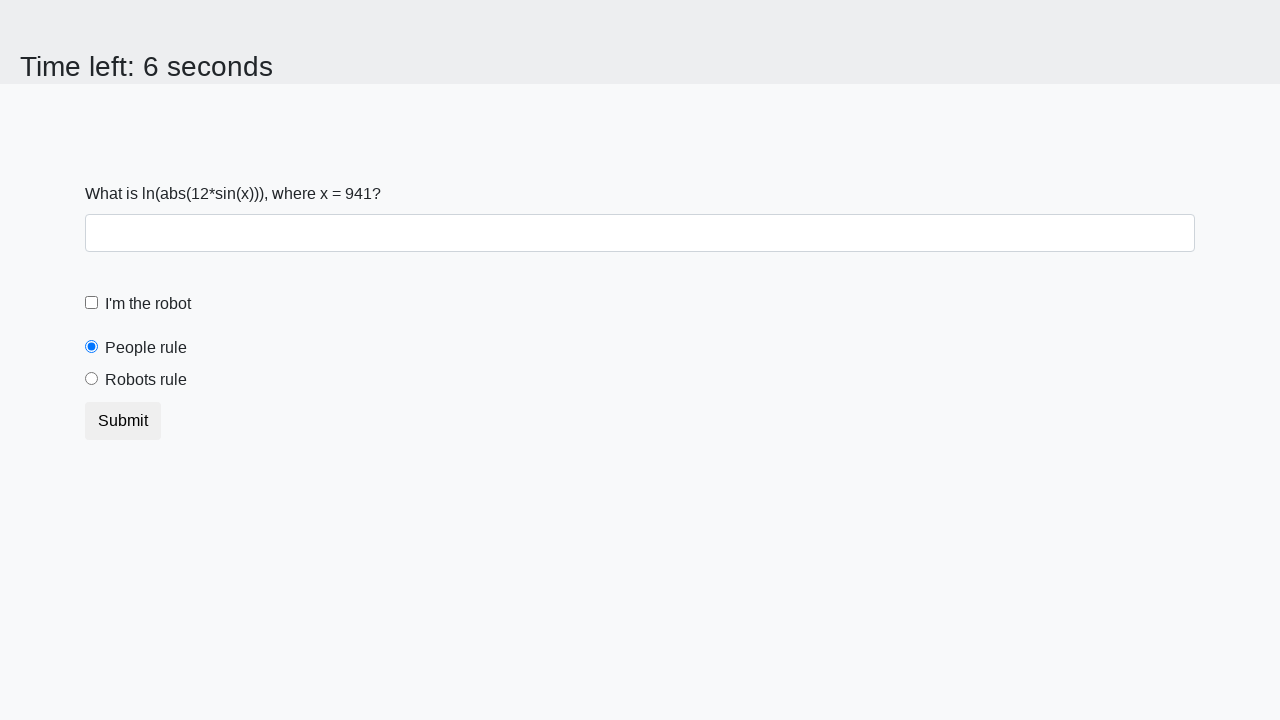

Filled answer field with calculated logarithm value on #answer
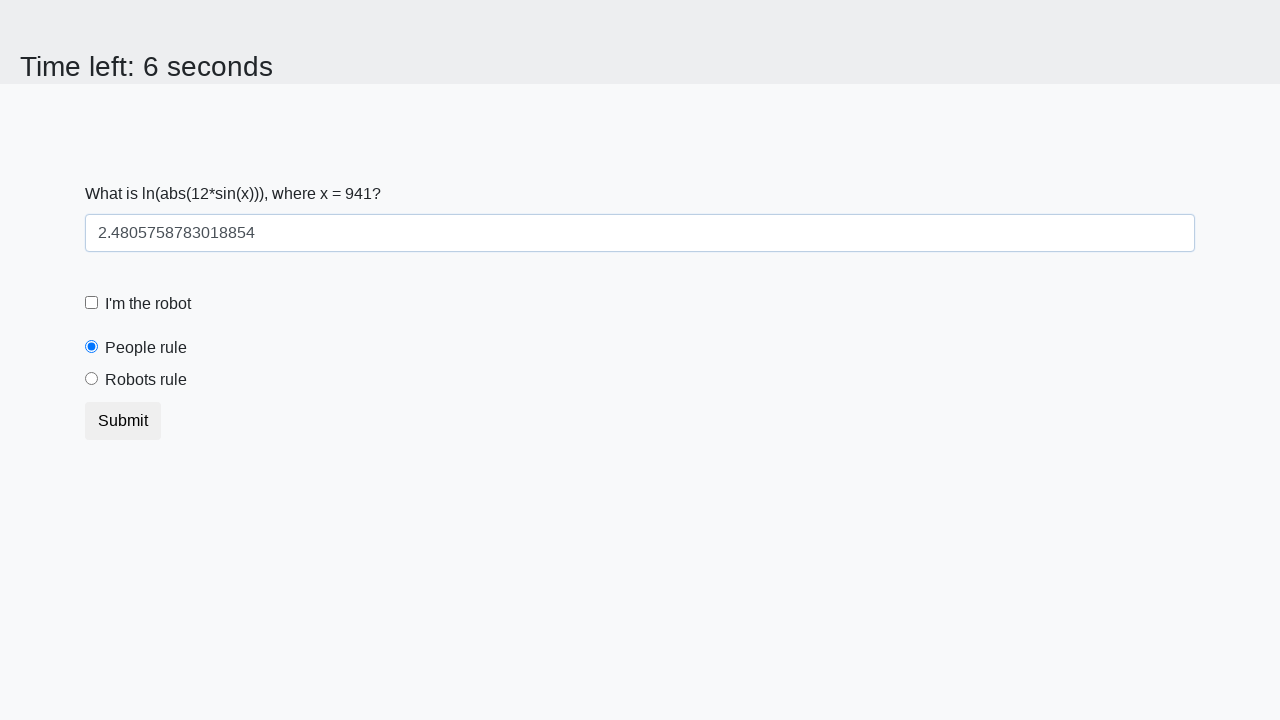

Clicked robot checkbox at (92, 303) on #robotCheckbox
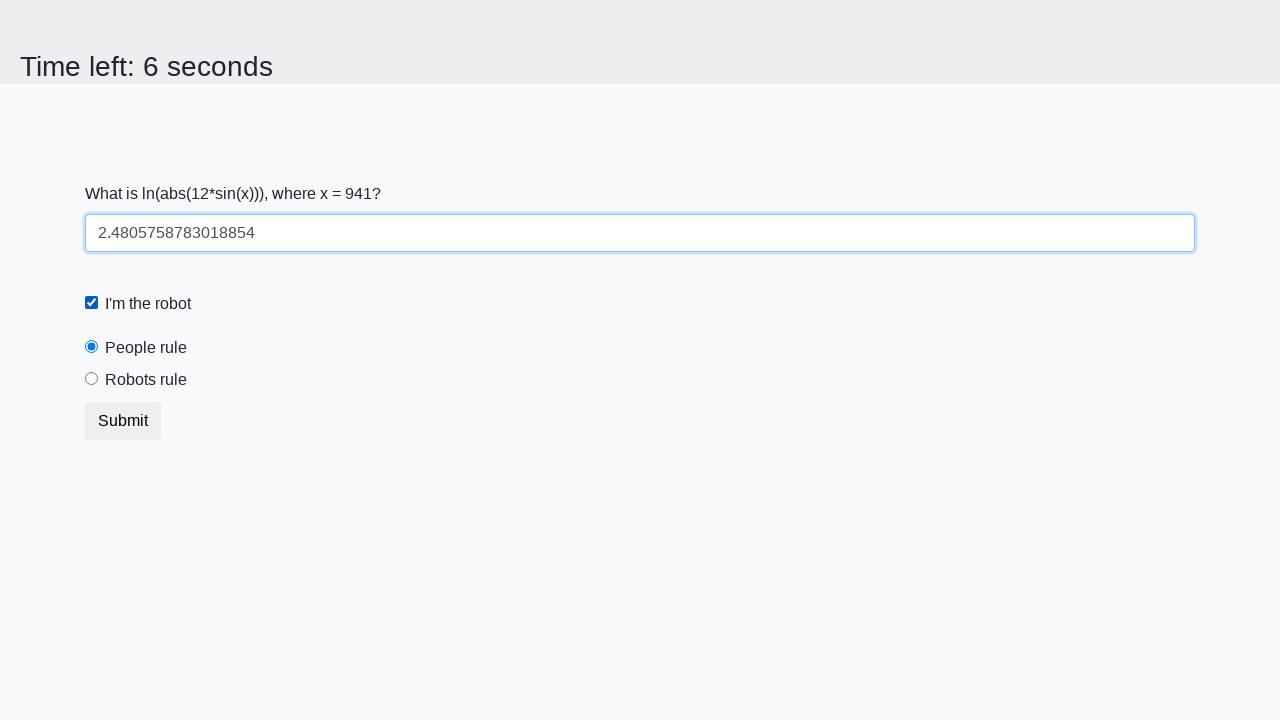

Selected robots rule radio button at (146, 380) on [for='robotsRule']
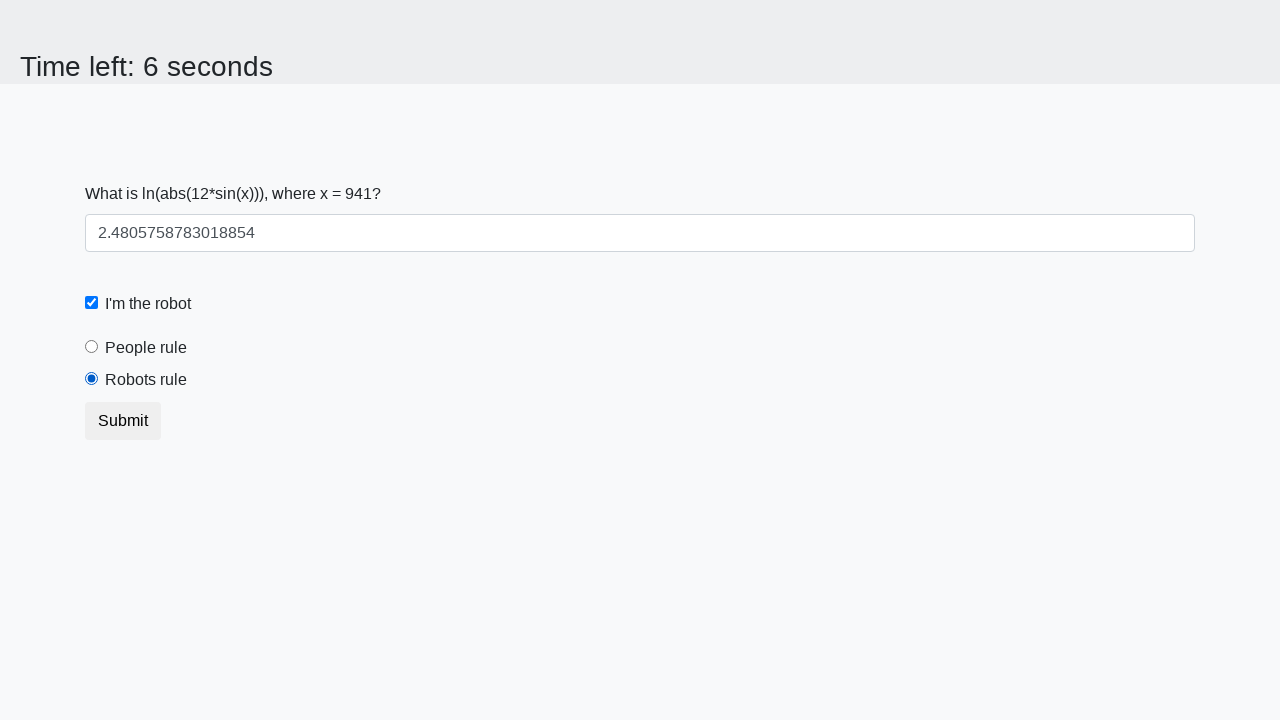

Clicked submit button to submit the form at (123, 421) on button
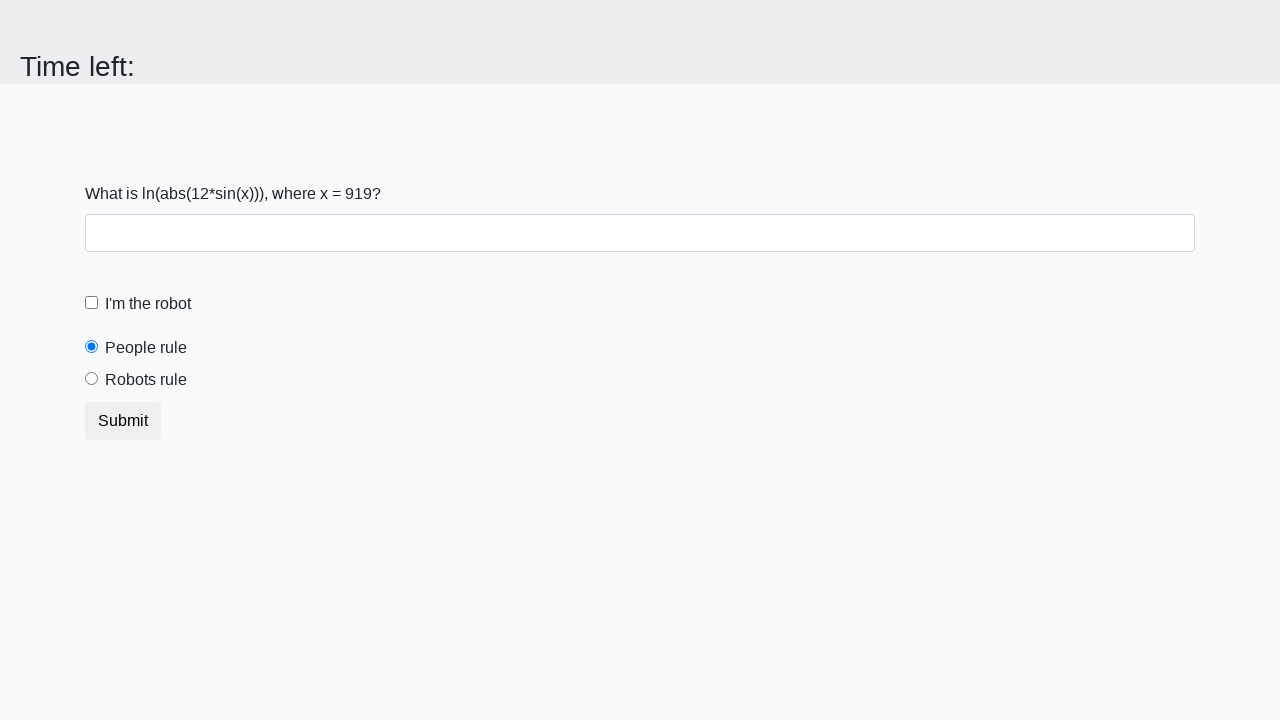

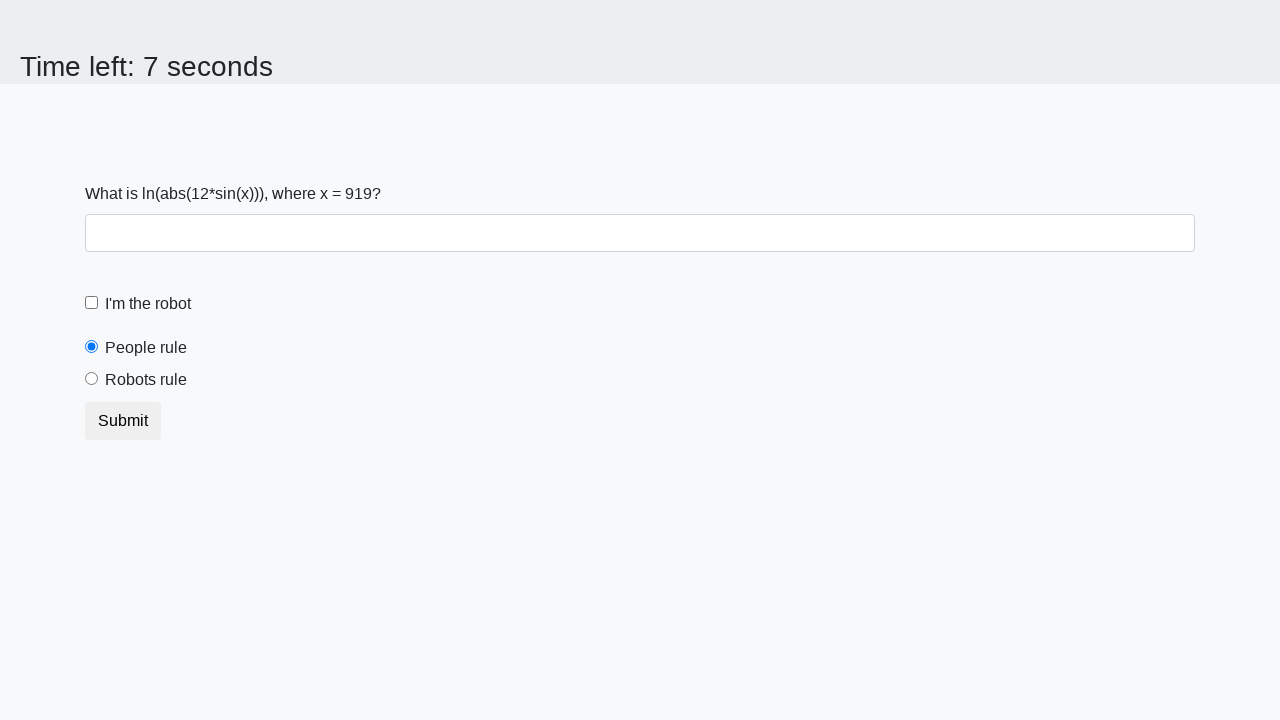